Tests clearing the complete state of all items by checking and unchecking the toggle all checkbox

Starting URL: https://demo.playwright.dev/todomvc

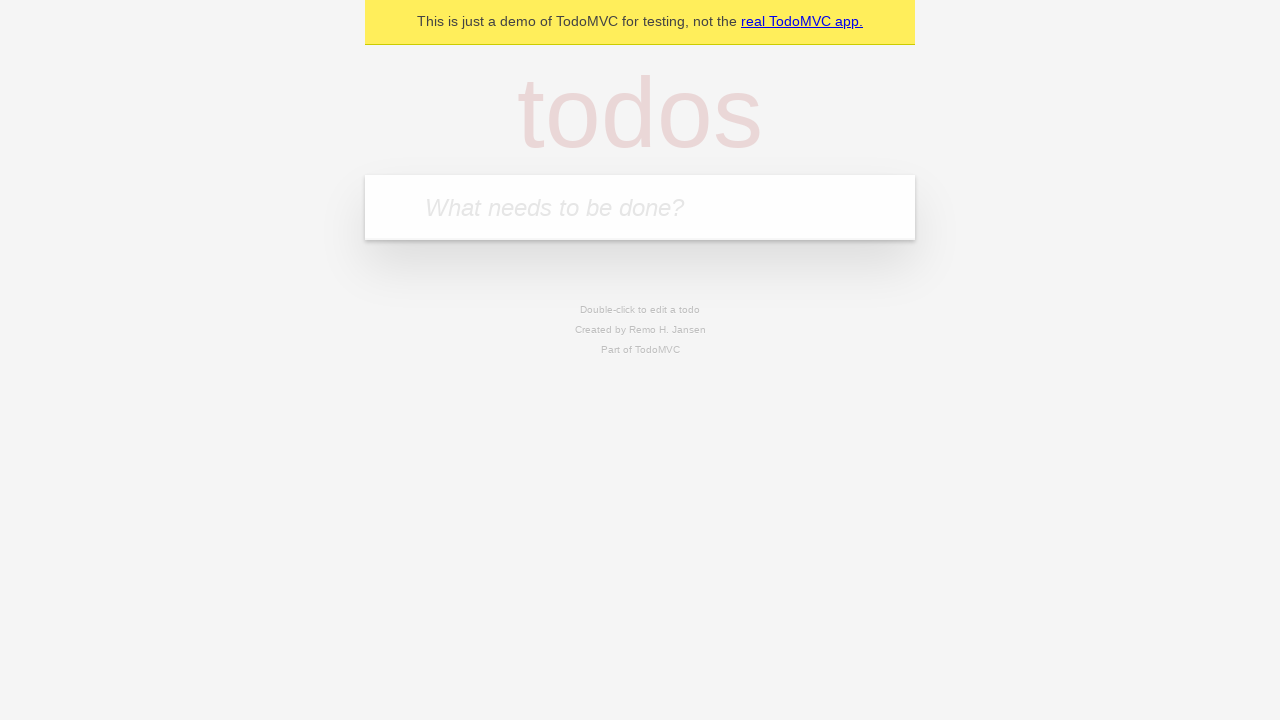

Filled todo input with 'buy some cheese' on internal:attr=[placeholder="What needs to be done?"i]
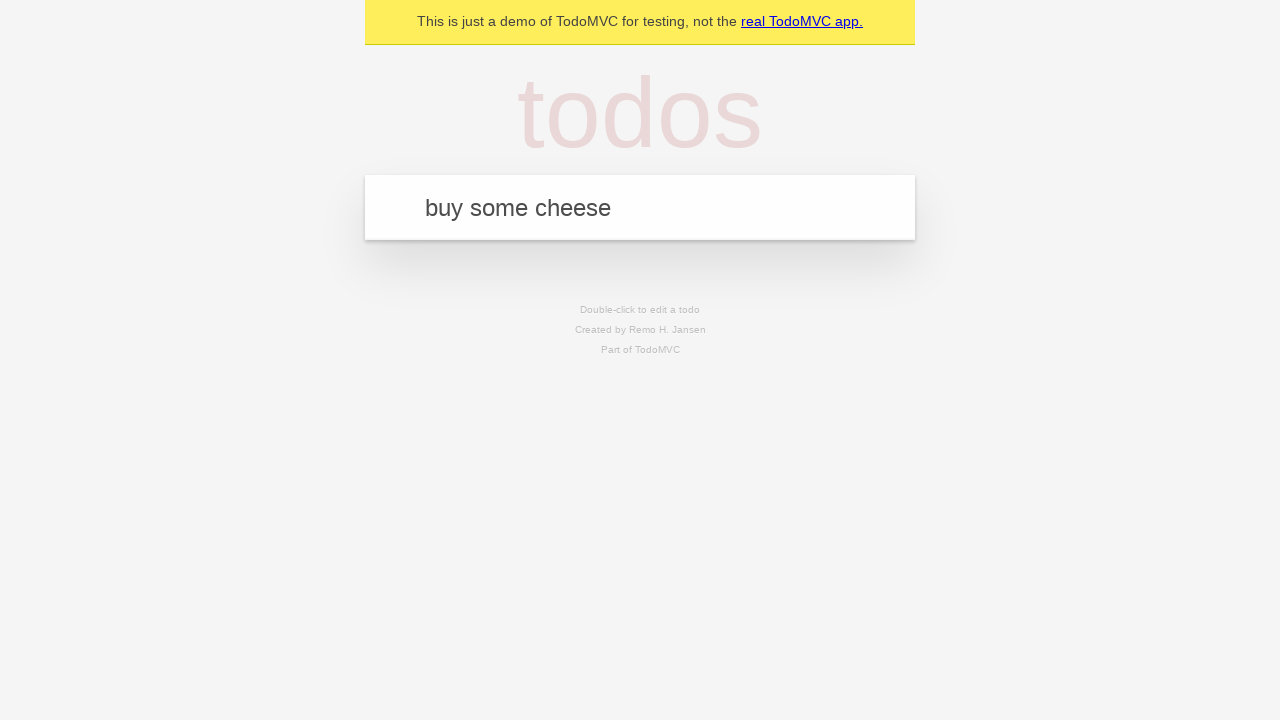

Pressed Enter to add todo 'buy some cheese' on internal:attr=[placeholder="What needs to be done?"i]
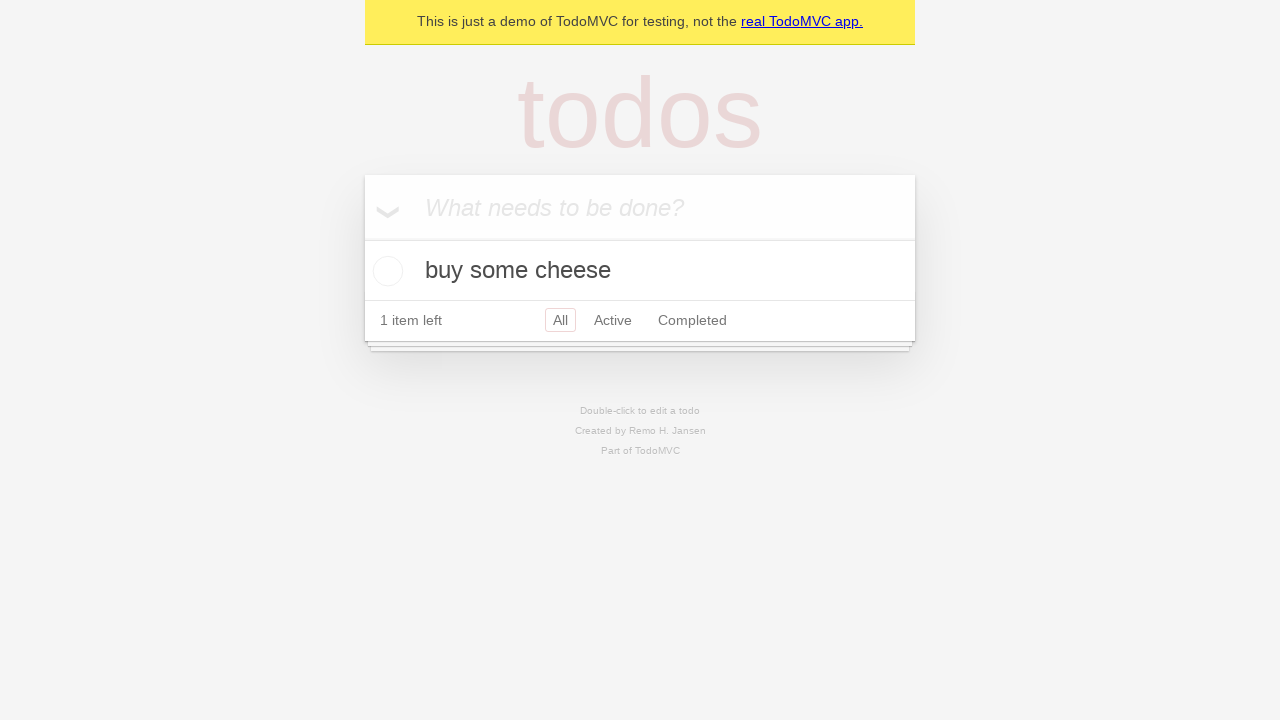

Filled todo input with 'feed the cat' on internal:attr=[placeholder="What needs to be done?"i]
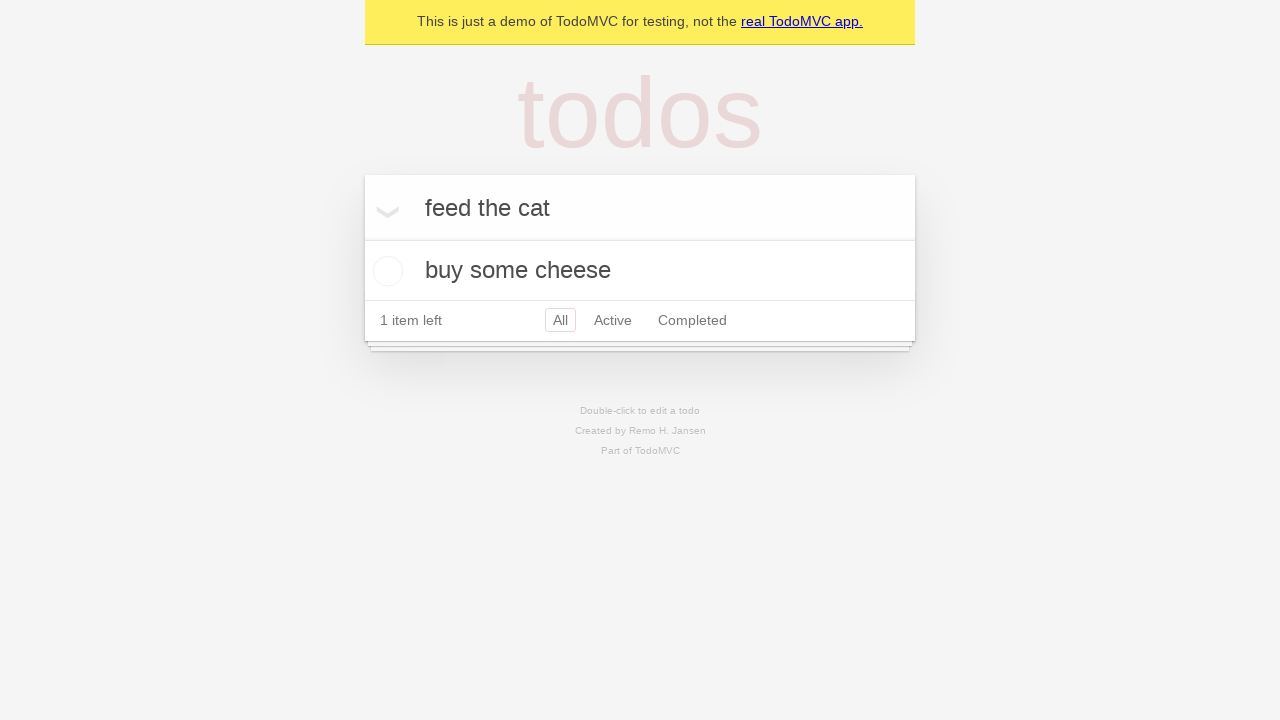

Pressed Enter to add todo 'feed the cat' on internal:attr=[placeholder="What needs to be done?"i]
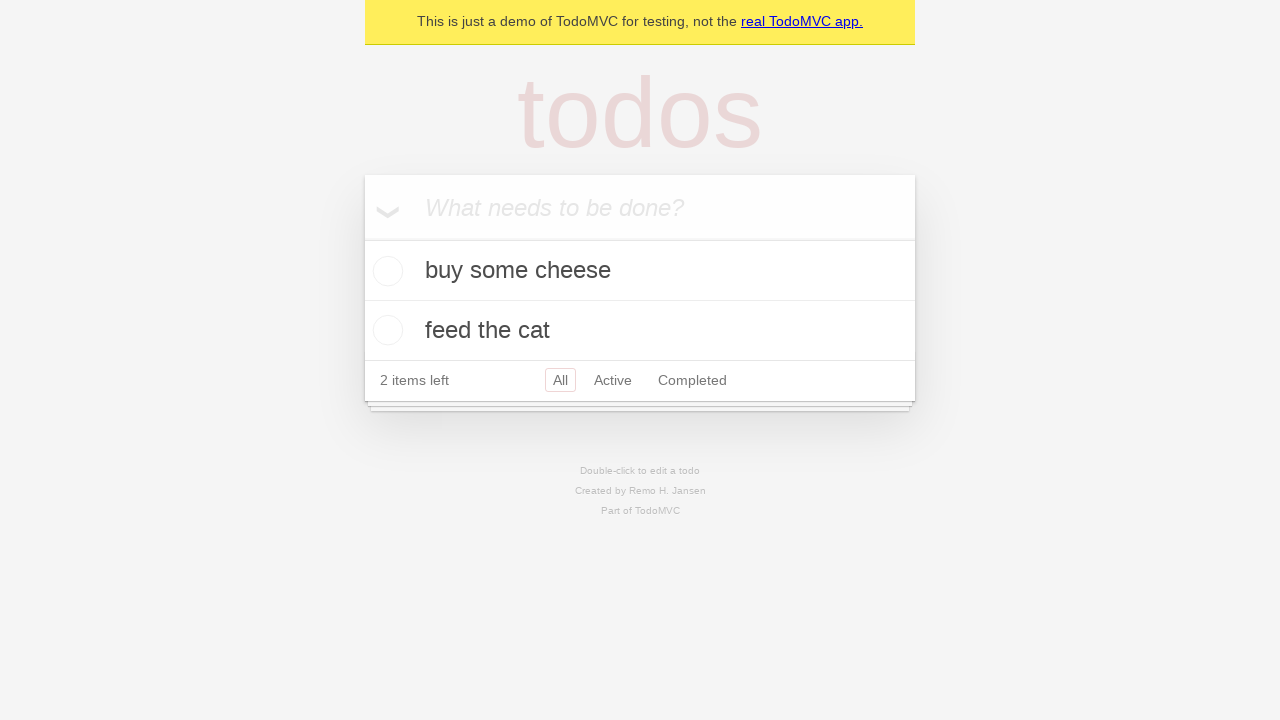

Filled todo input with 'book a doctors appointment' on internal:attr=[placeholder="What needs to be done?"i]
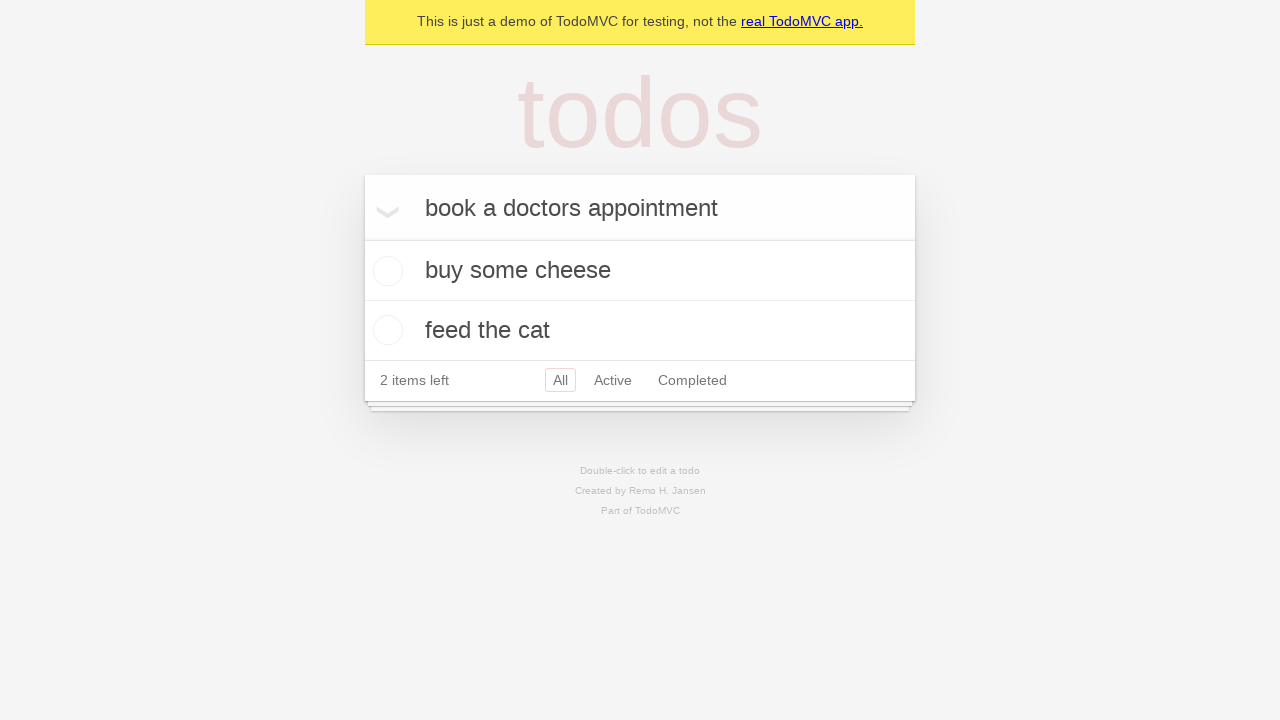

Pressed Enter to add todo 'book a doctors appointment' on internal:attr=[placeholder="What needs to be done?"i]
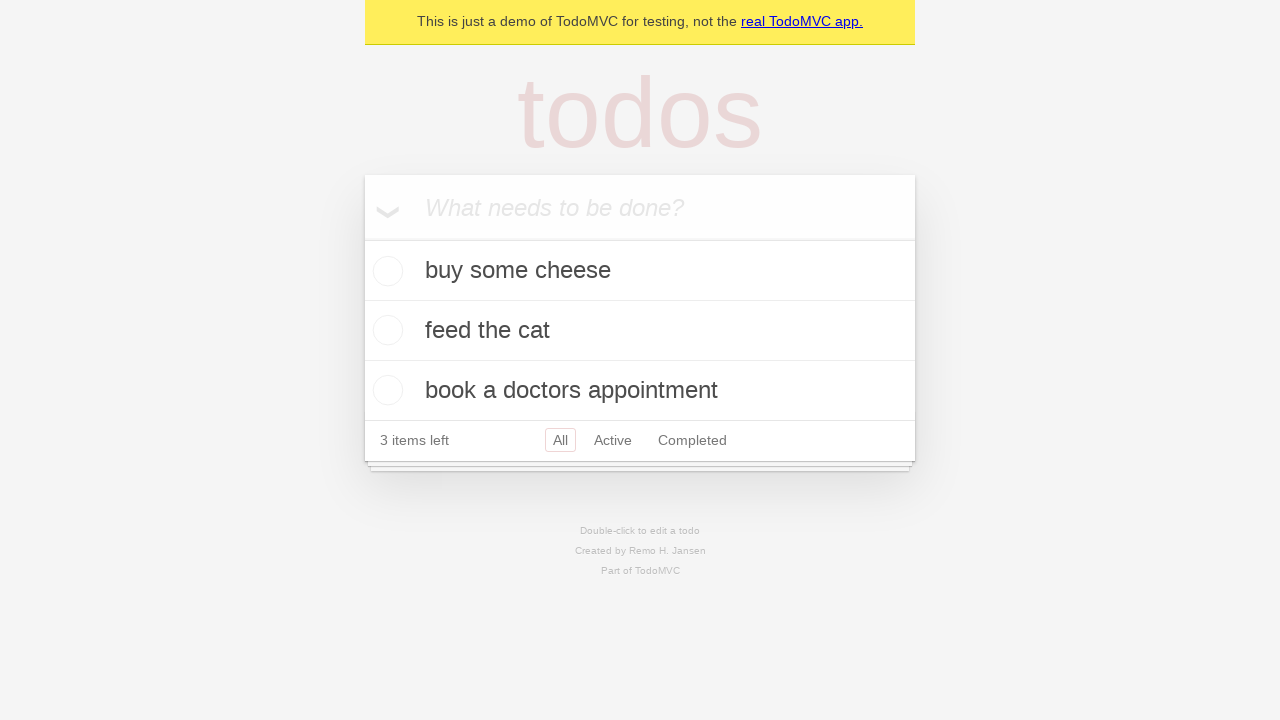

Checked the toggle all checkbox to mark all items as complete at (362, 238) on internal:label="Mark all as complete"i
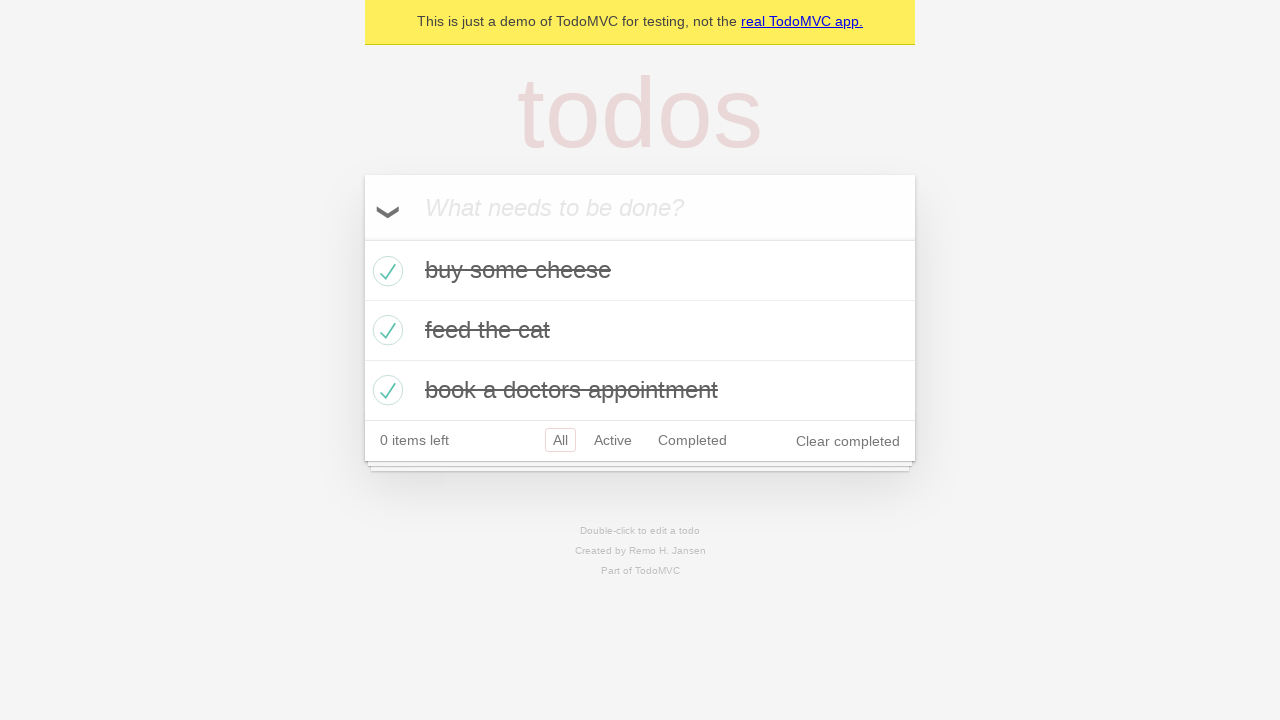

Unchecked the toggle all checkbox to clear complete state of all items at (362, 238) on internal:label="Mark all as complete"i
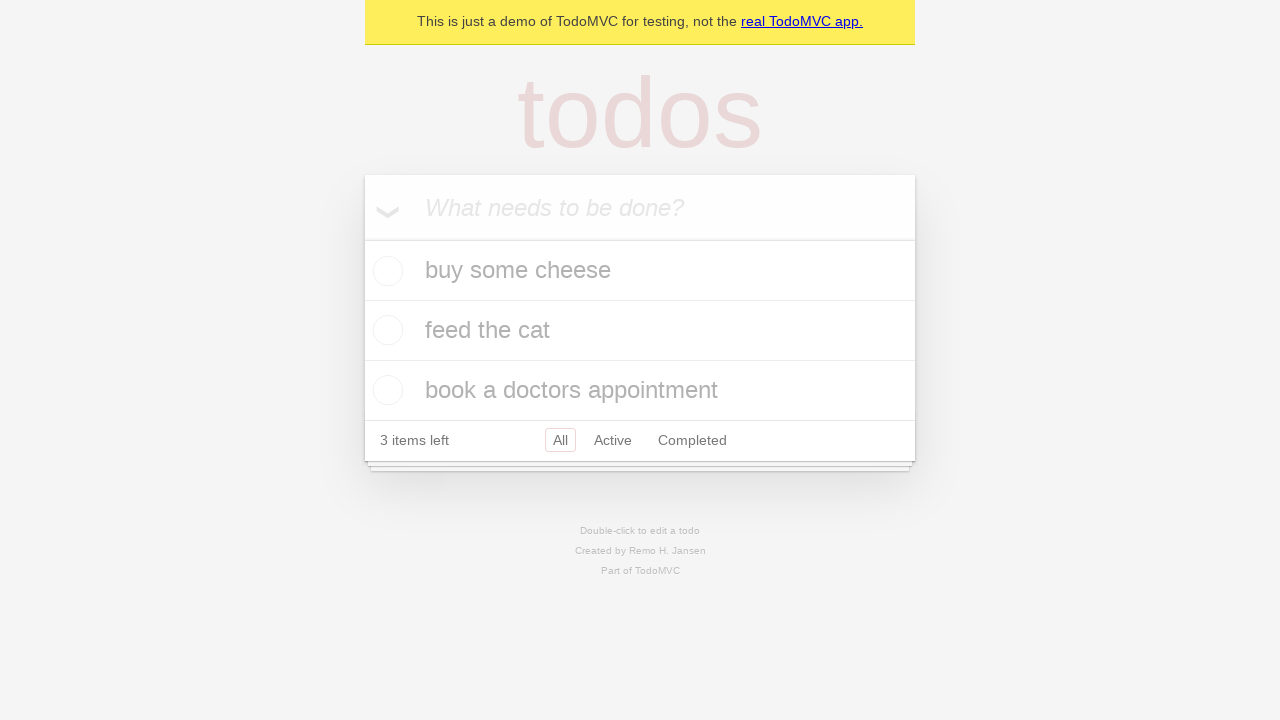

Waited for todo items to be present in the DOM
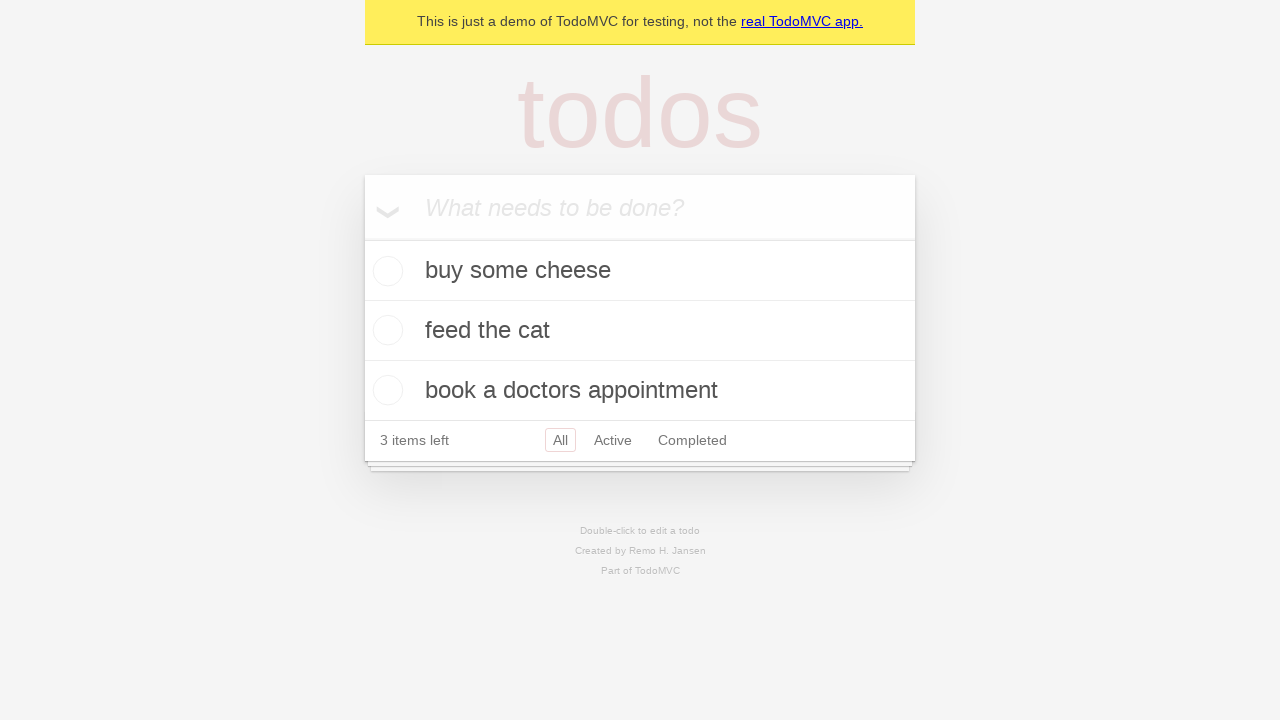

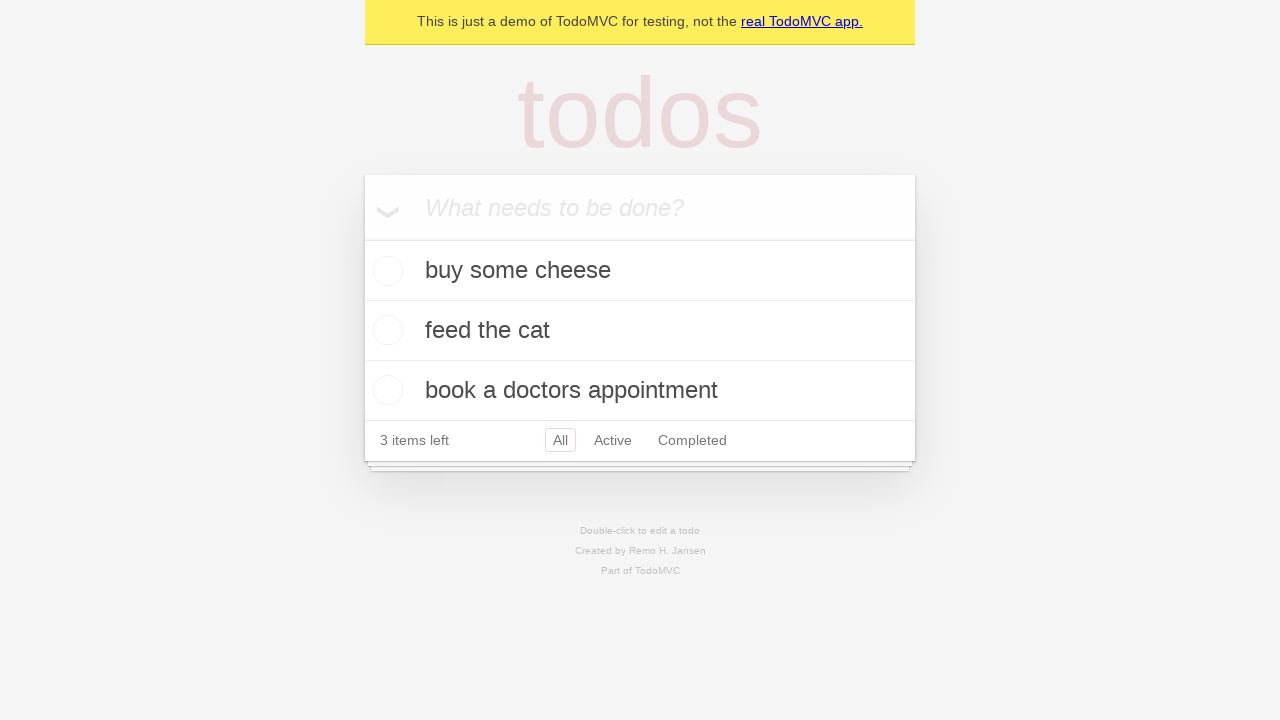